Tests drag and drop functionality by dragging element A to element B's position

Starting URL: https://the-internet.herokuapp.com

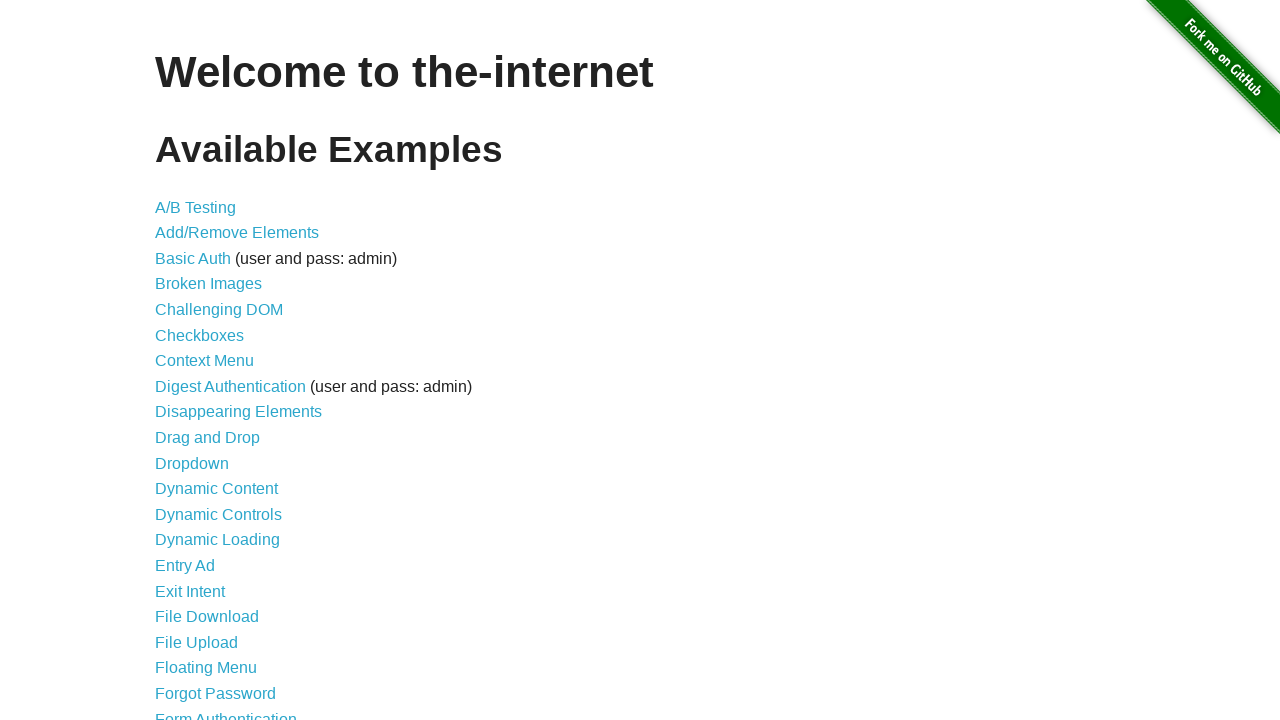

Clicked on Drag and Drop link at (208, 438) on text=Drag and Drop
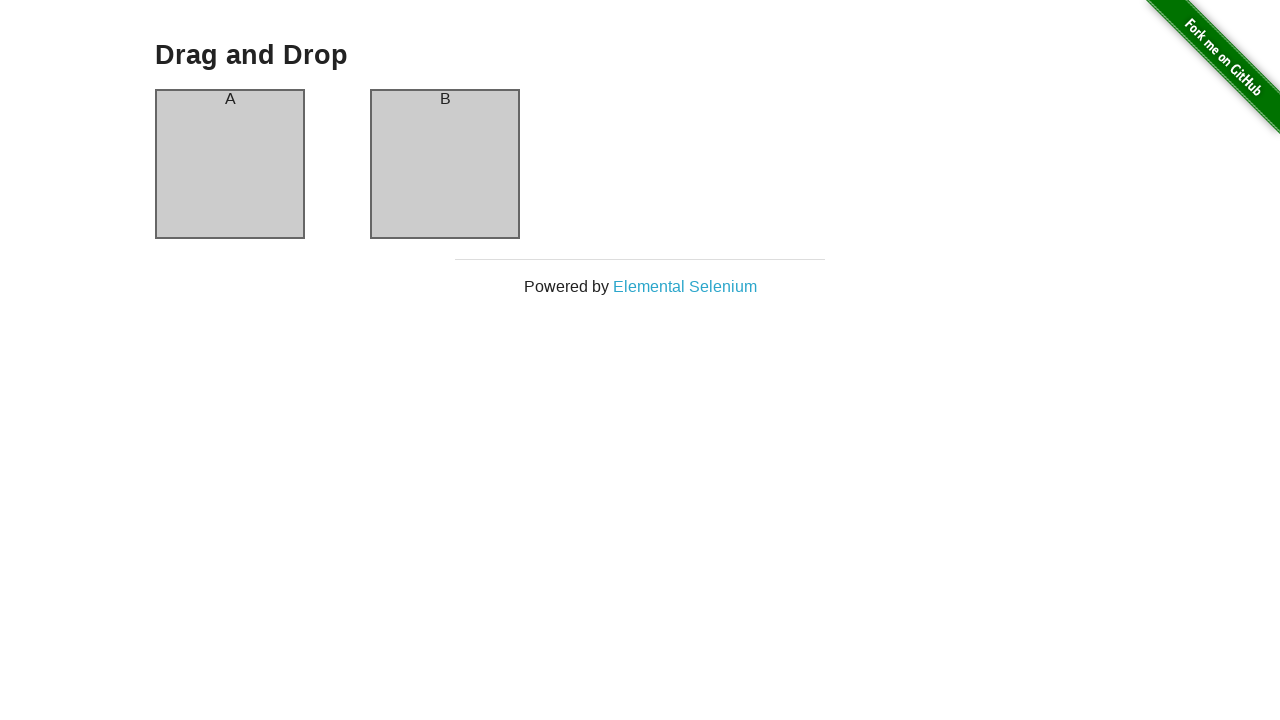

Located source element (column A)
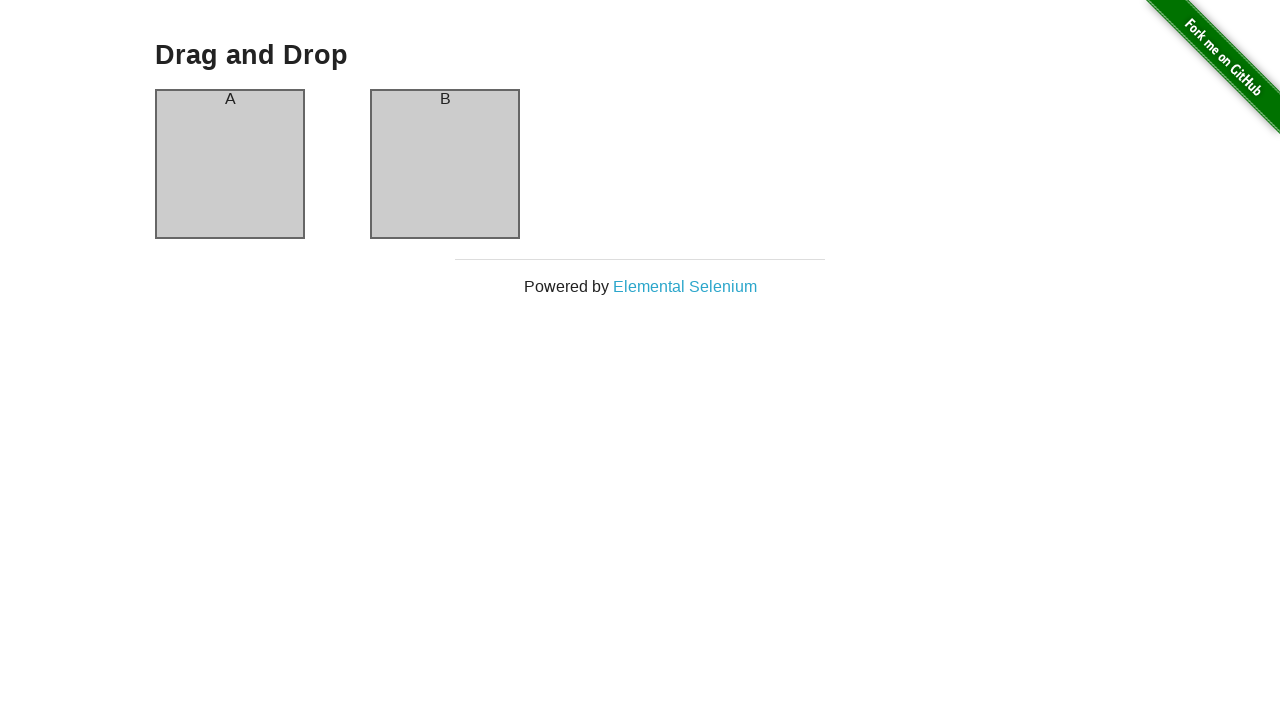

Located target element (column B)
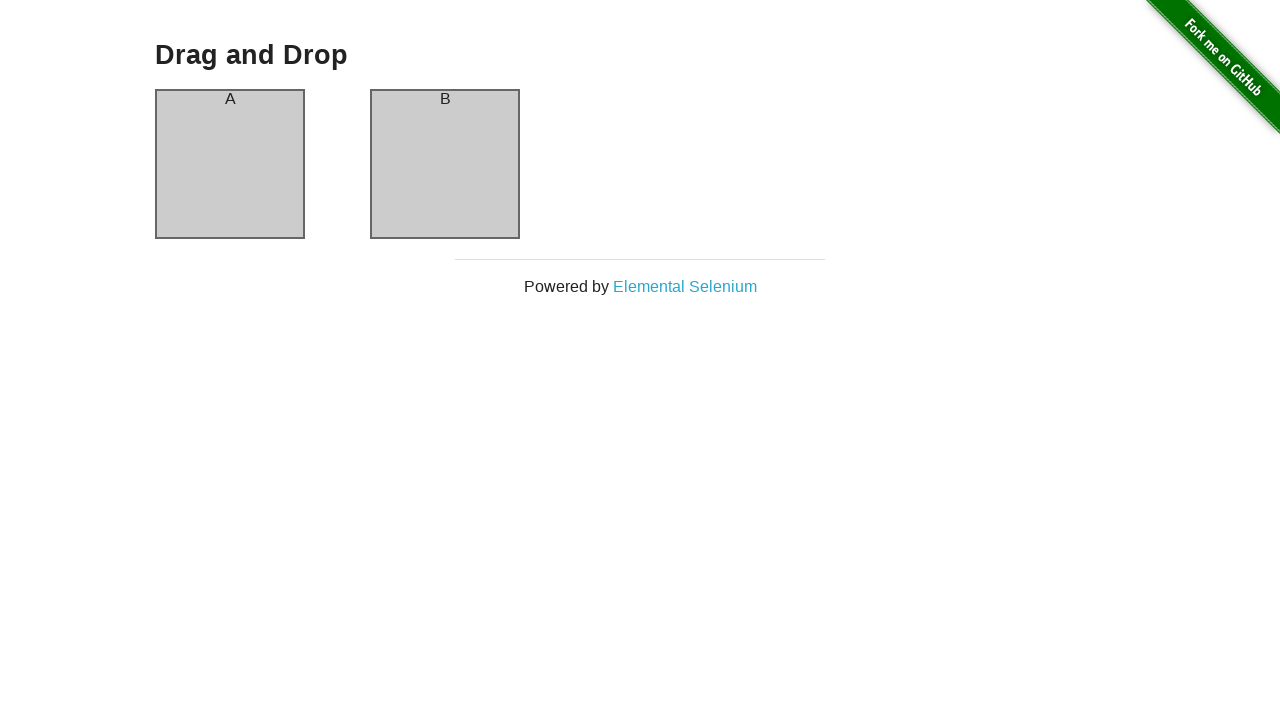

Dragged element A to element B's position at (445, 164)
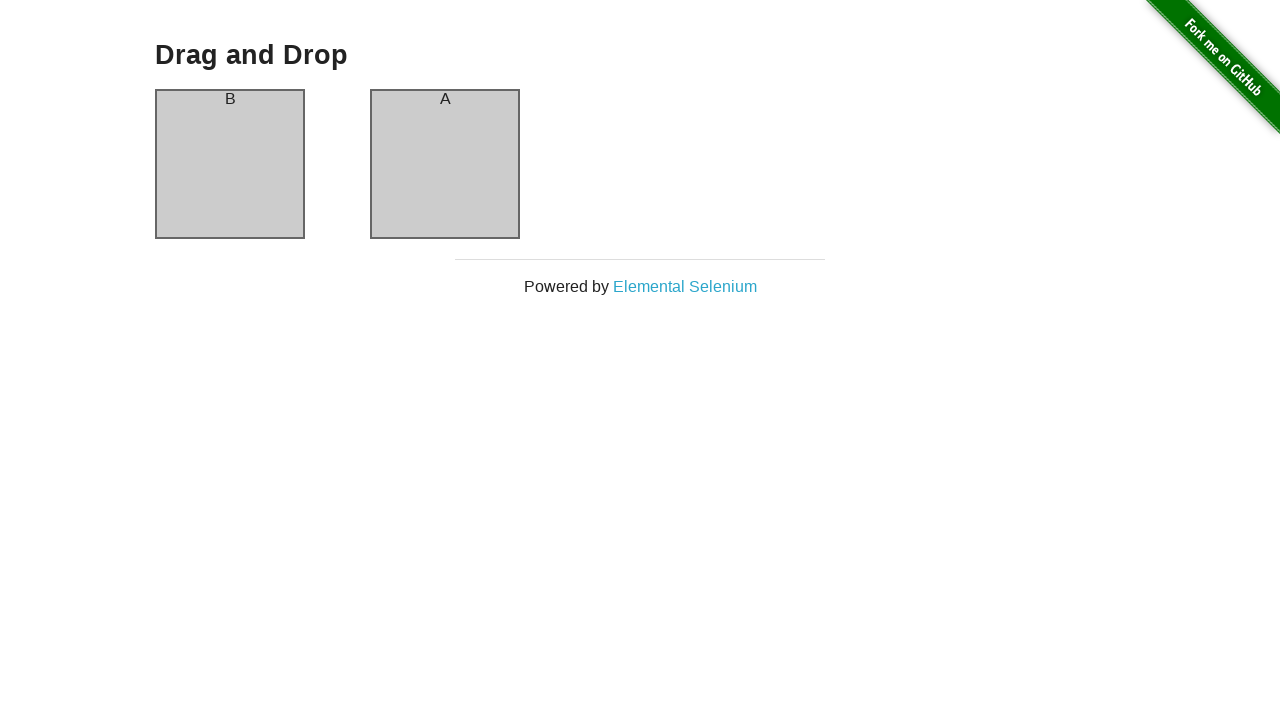

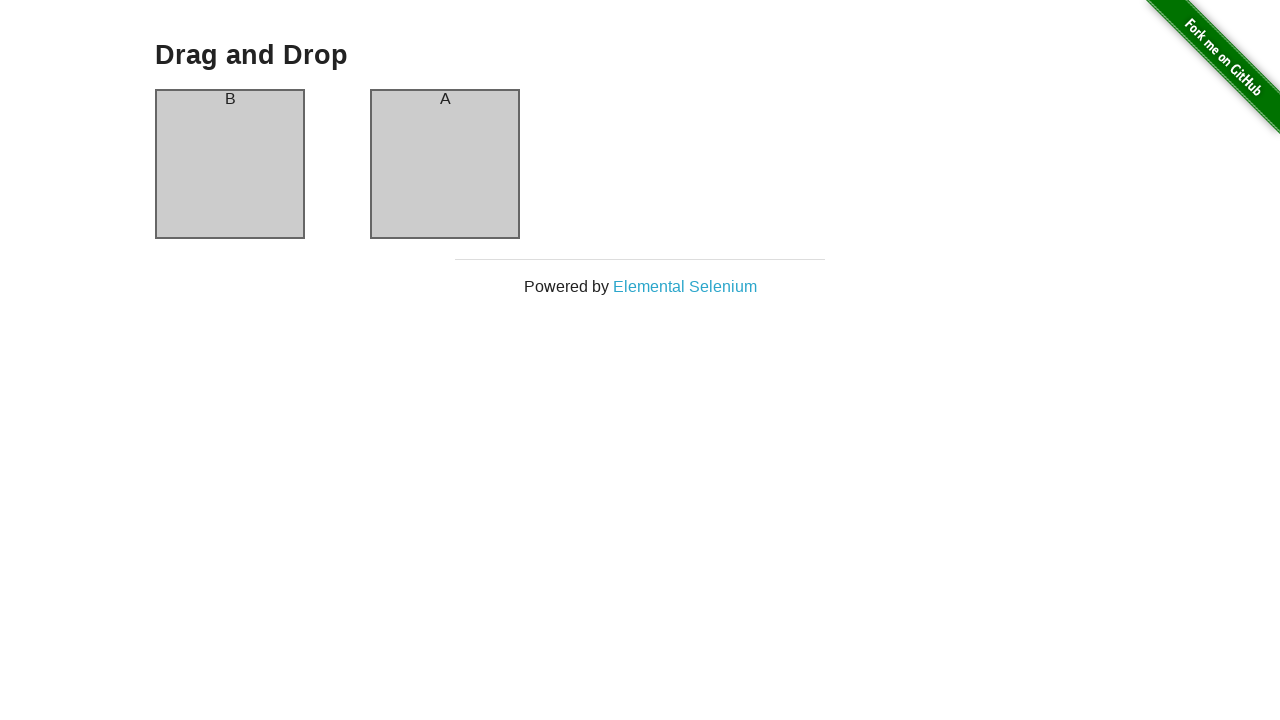